Tests hyperlink functionality on LeafGround practice site including clicking links, navigating back, verifying broken links, and exploring link layouts.

Starting URL: https://www.leafground.com/dashboard.xhtml

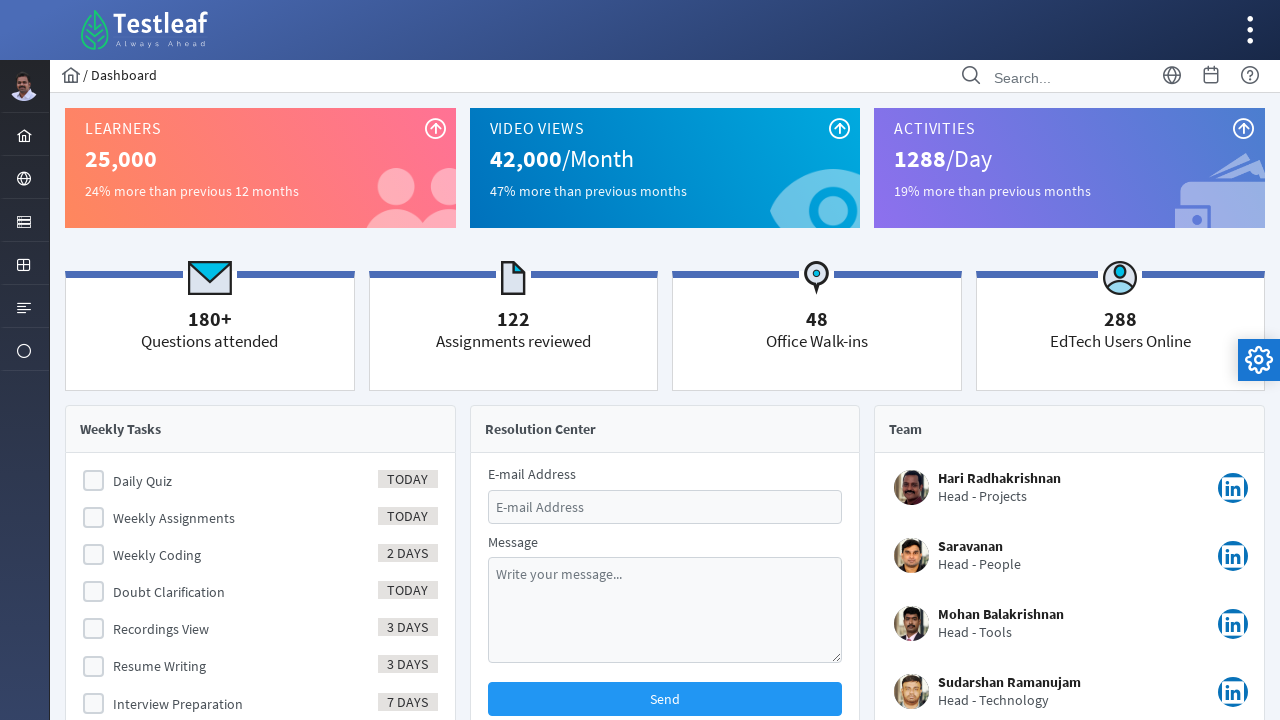

Clicked Element menu to expand it at (24, 220) on xpath=//ul[@id='menuform:j_idt37']//following::li[@id='menuform:j_idt40']
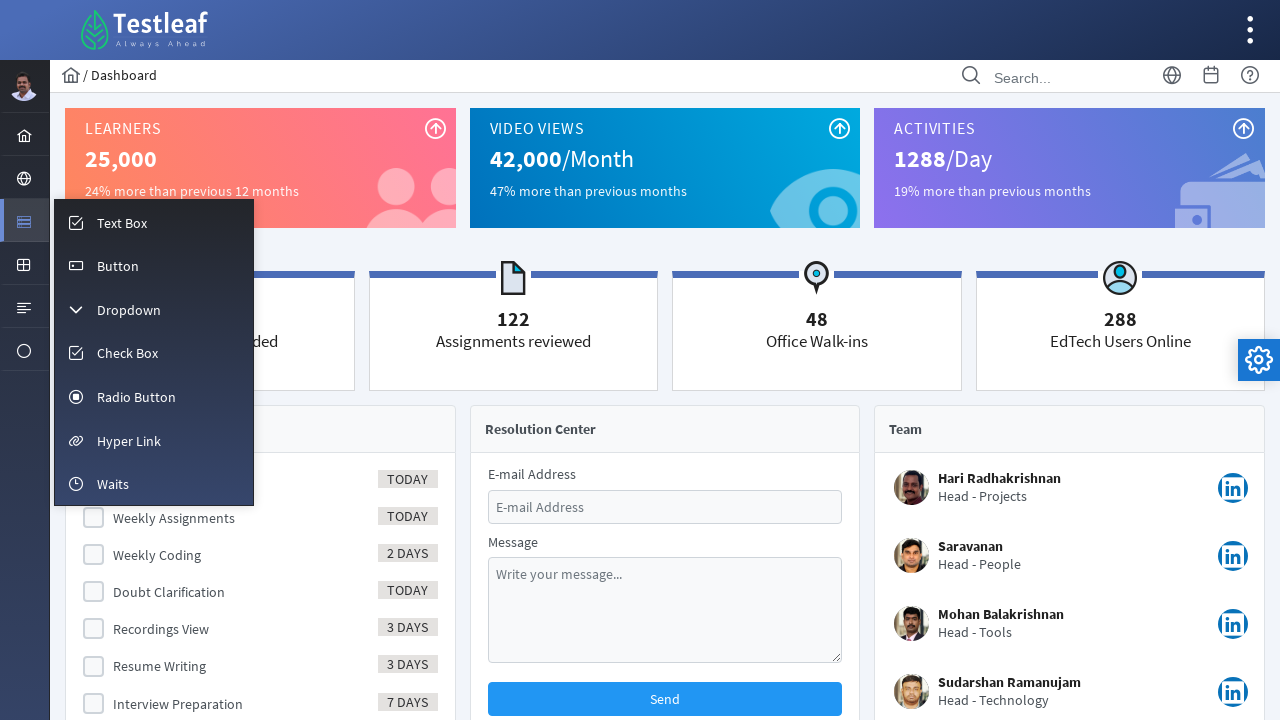

Clicked Hyper Link menu item at (129, 441) on xpath=//span[text()='Hyper Link']
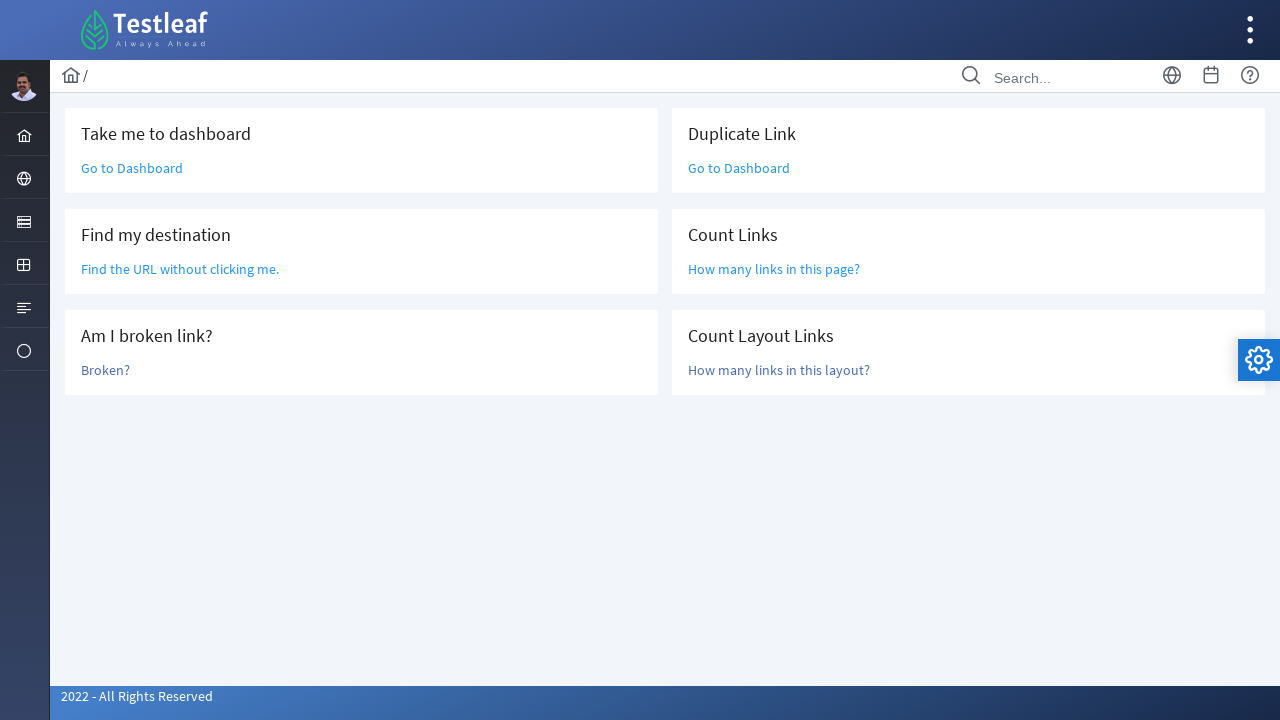

Page loaded (networkidle)
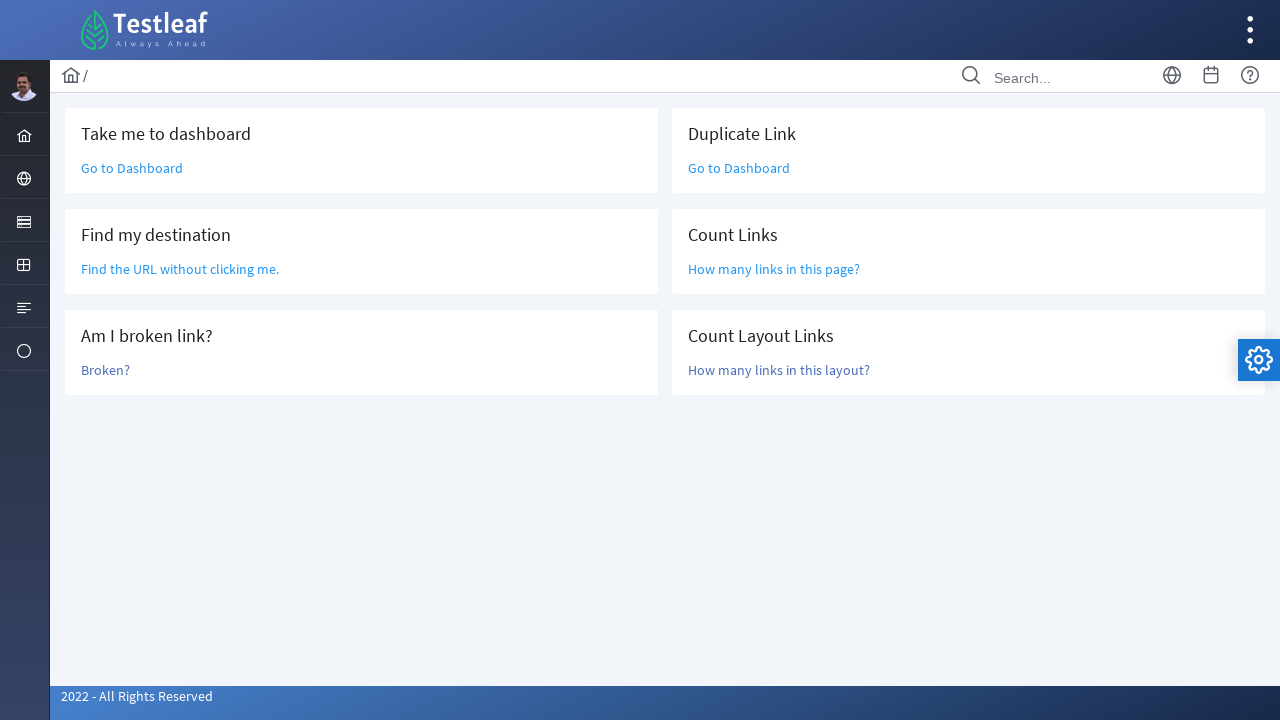

Clicked 'Go to Dashboard' link at (132, 168) on text=Go to Dashboard
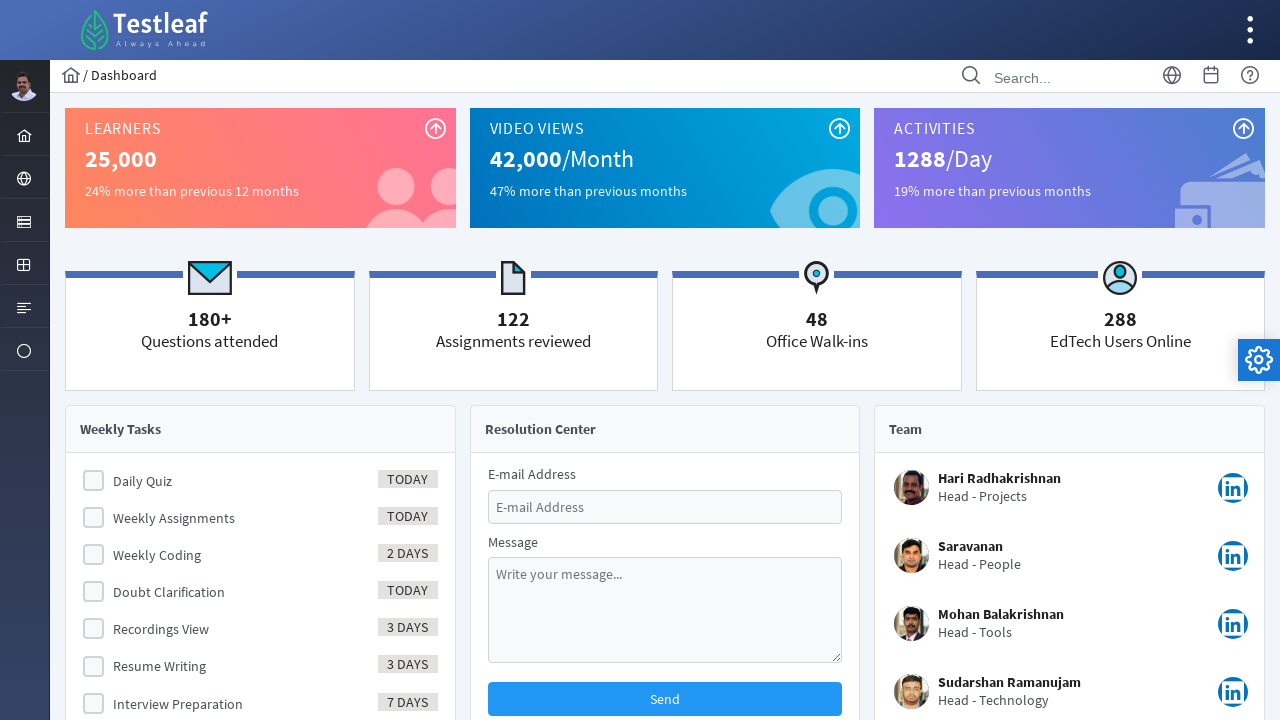

Navigated back to hyperlink page
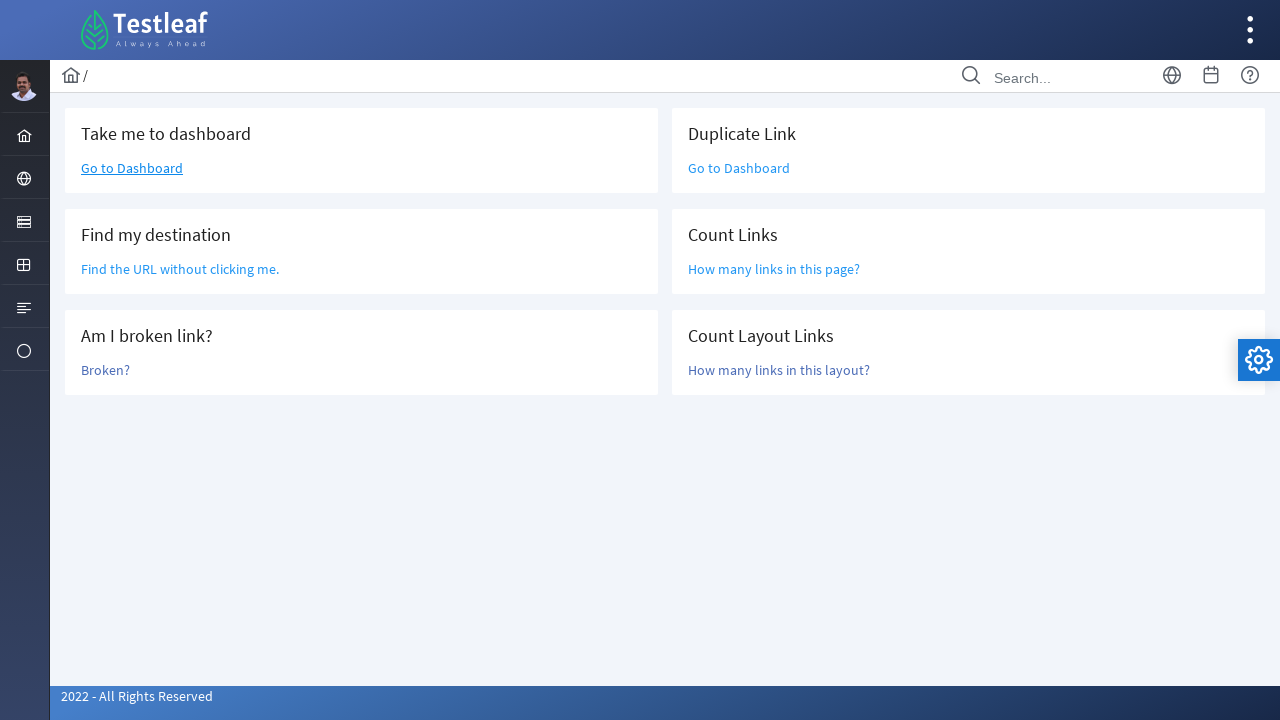

Page loaded after navigating back (networkidle)
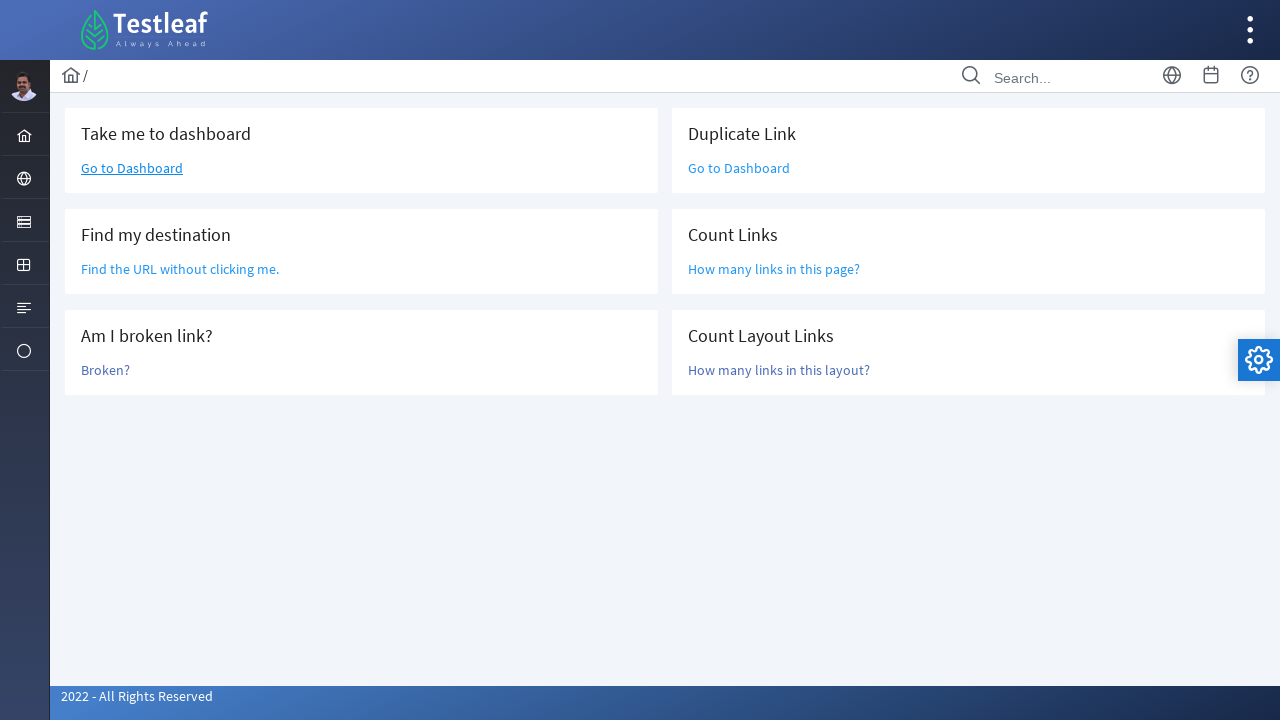

Verified 'Find the URL without clicking me' link exists
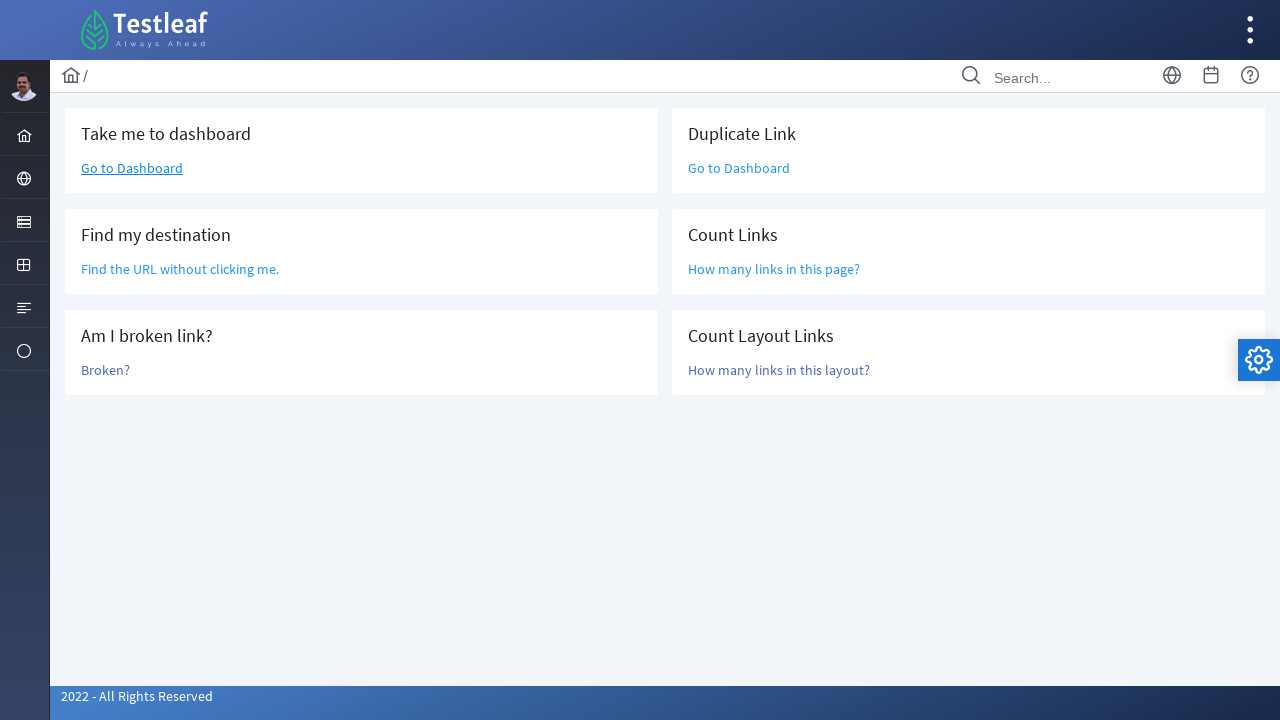

Clicked 'Broken?' link to test broken link behavior at (106, 370) on text=Broken?
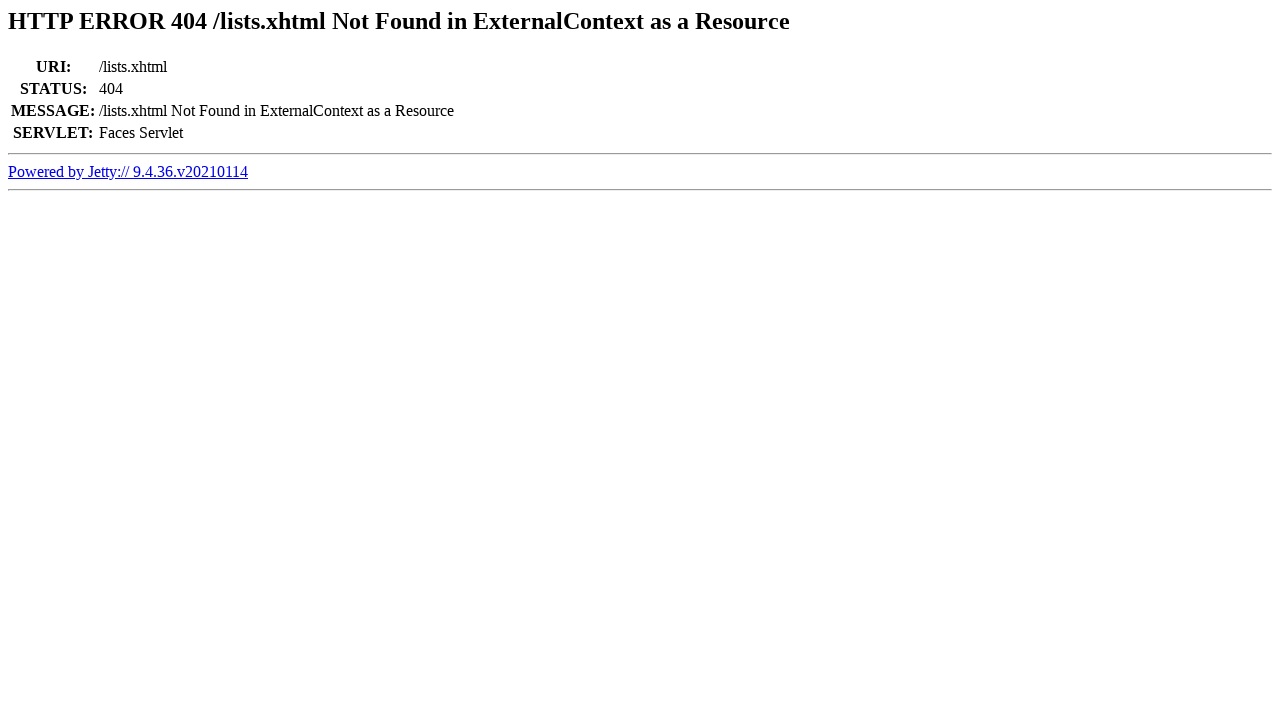

Navigated back after clicking broken link
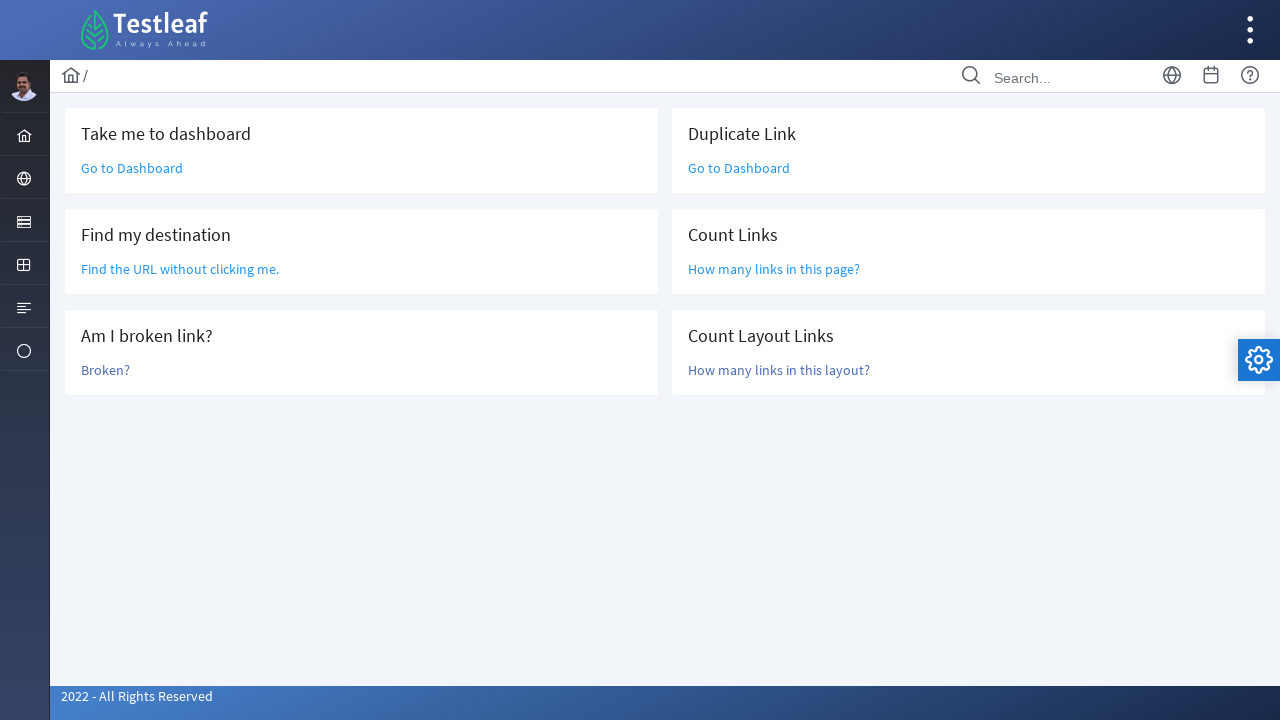

Page loaded after navigating back (networkidle)
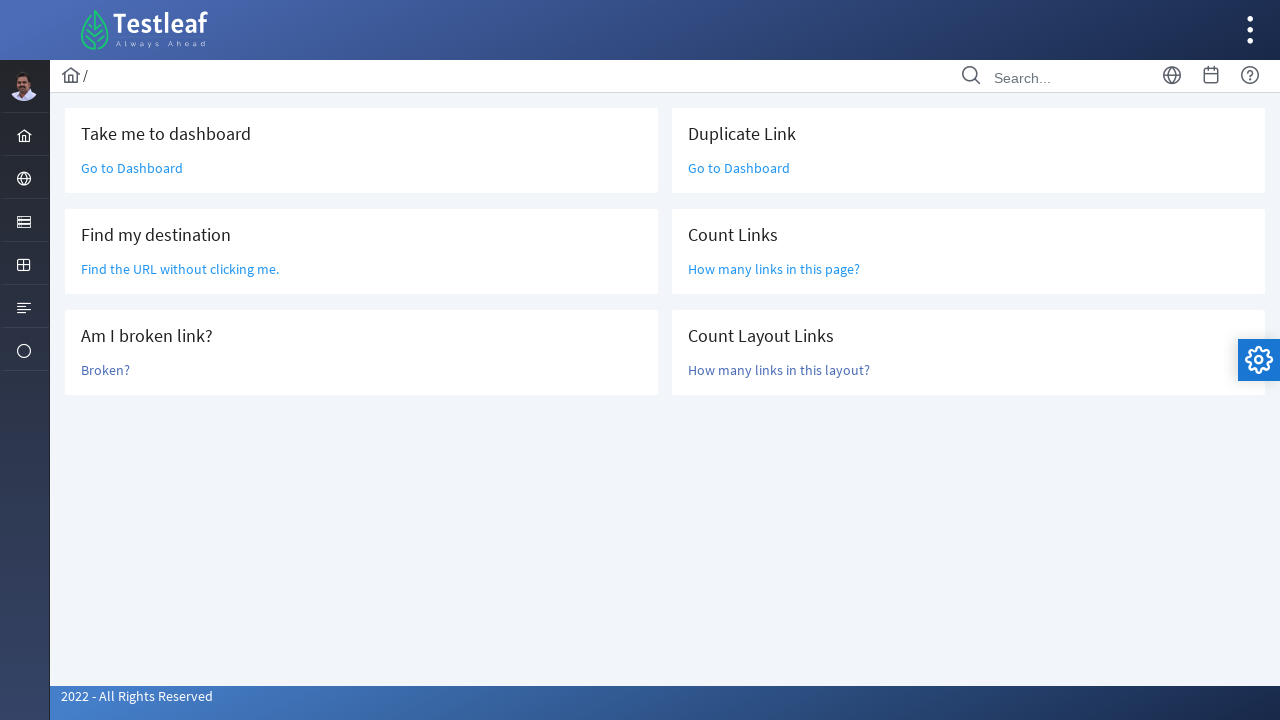

Clicked 'Go to Dashboard' link again for duplicate link test at (132, 168) on text=Go to Dashboard
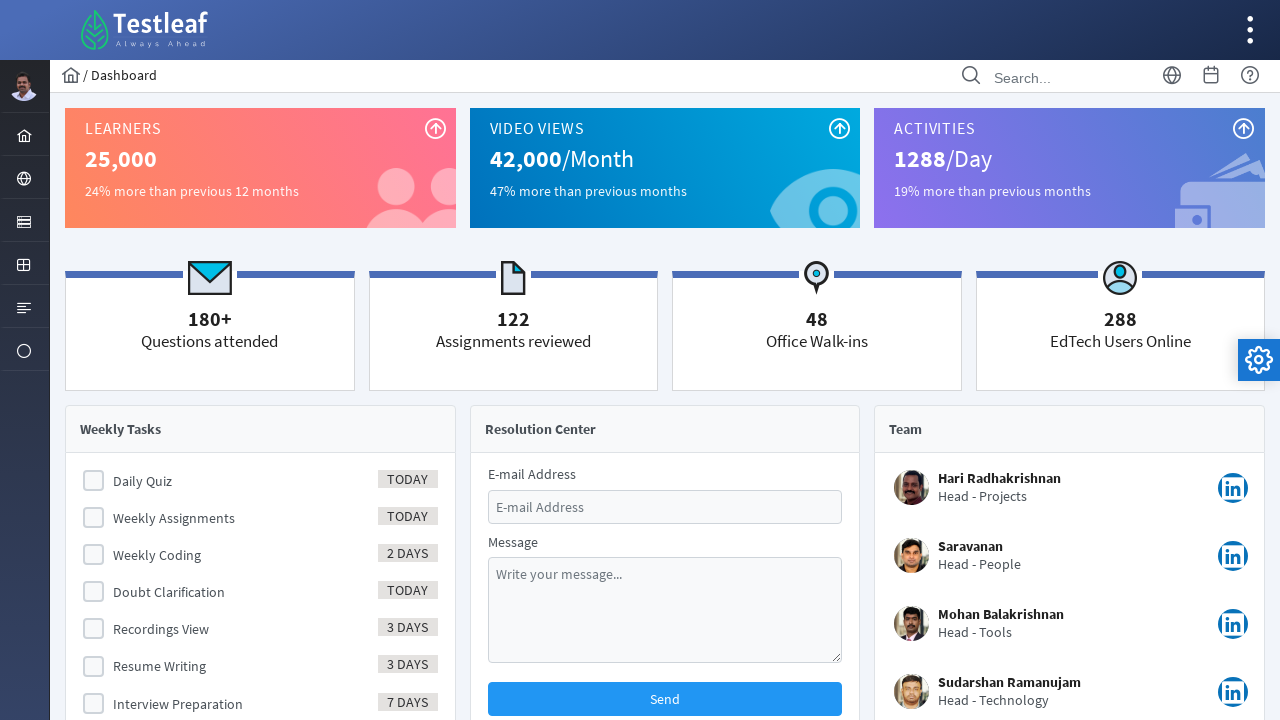

Navigated back from duplicate 'Go to Dashboard' link
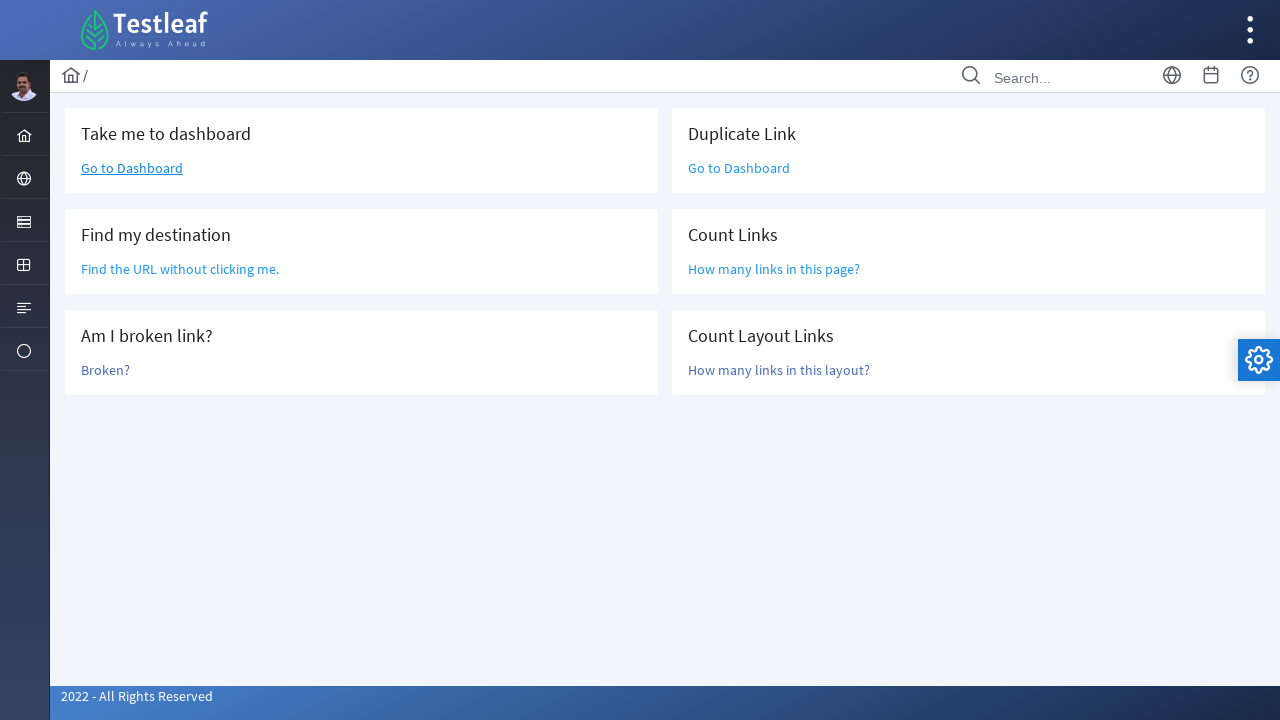

Page loaded after navigating back (networkidle)
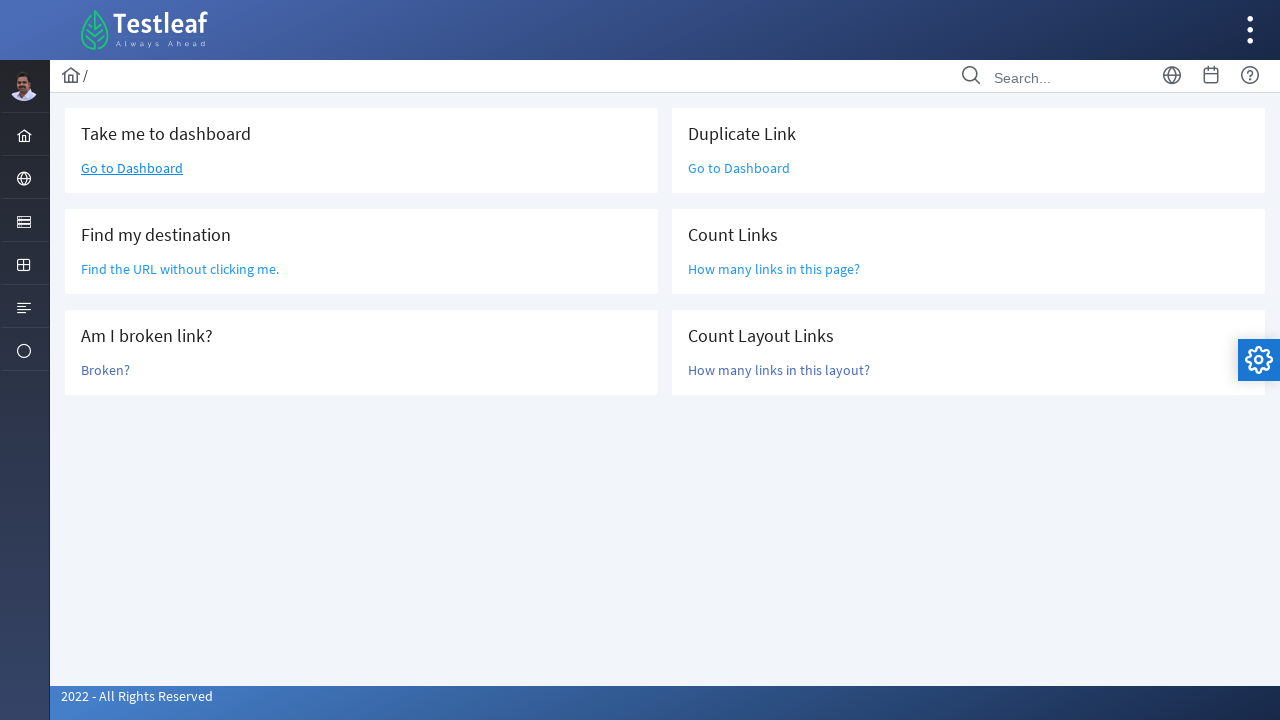

Links are now visible on the page
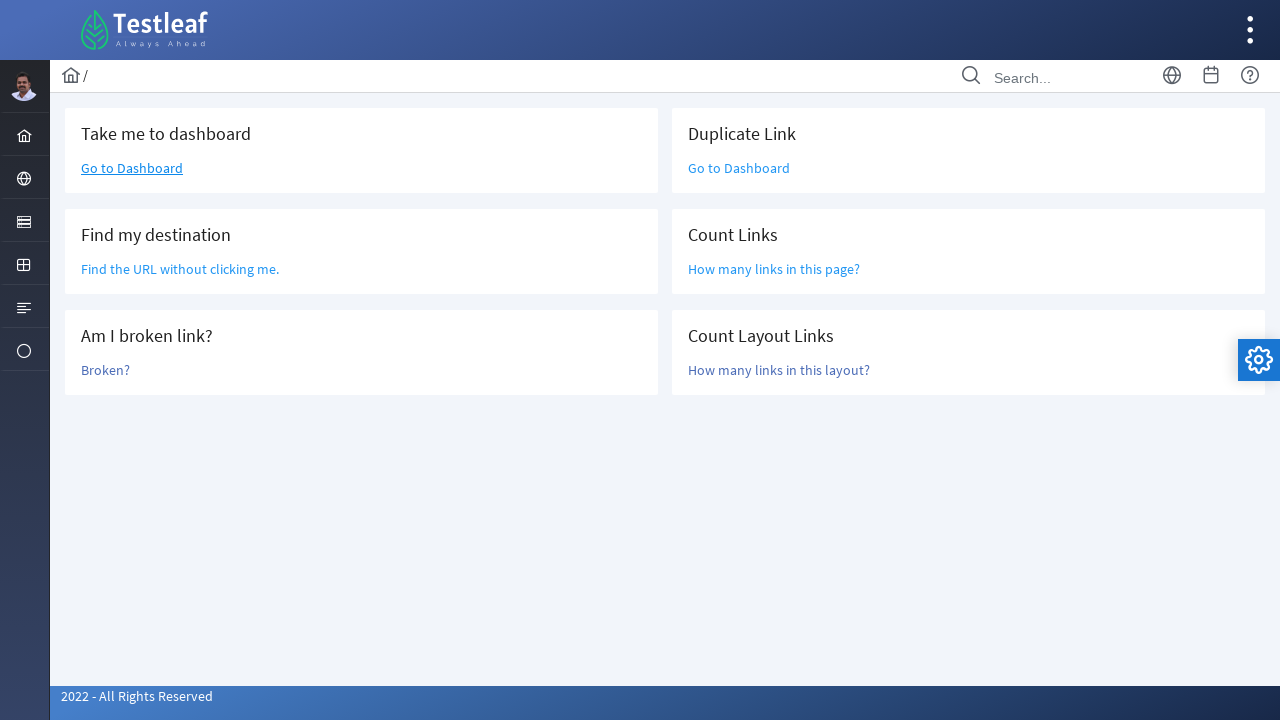

Clicked 'How many links in this layout?' link at (779, 370) on text=How many links in this layout?
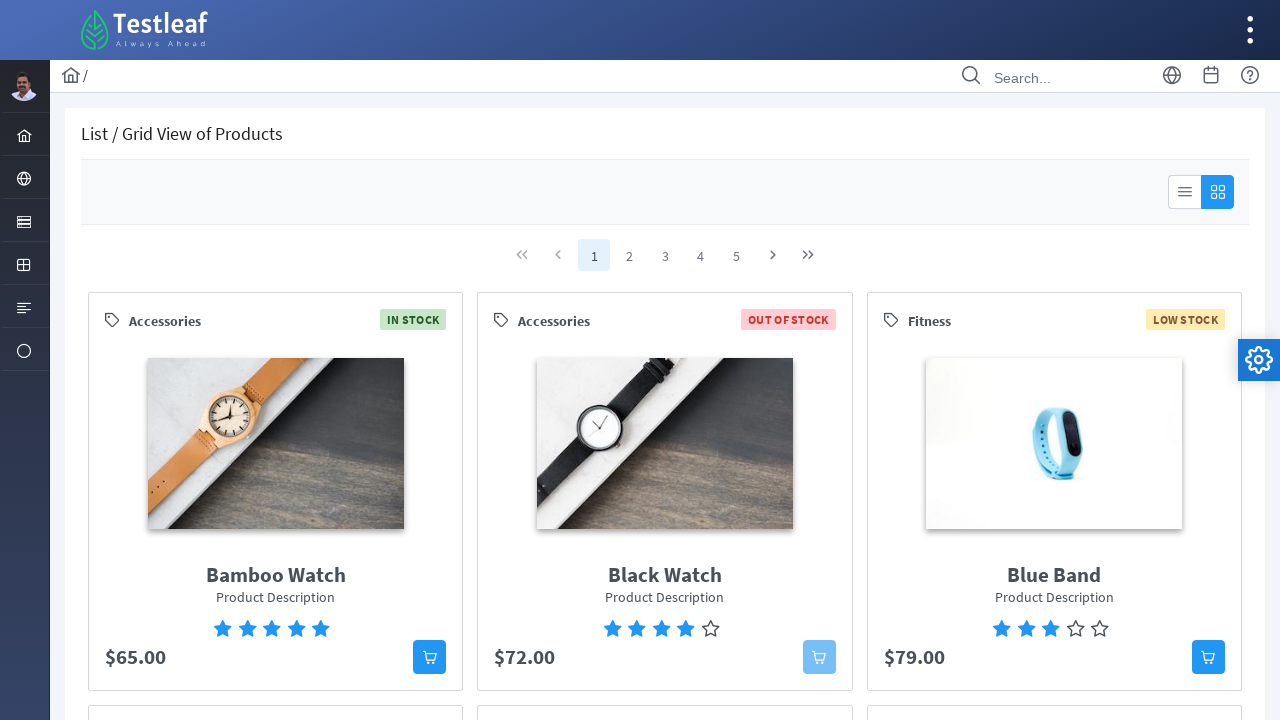

New page/layout loaded with links visible
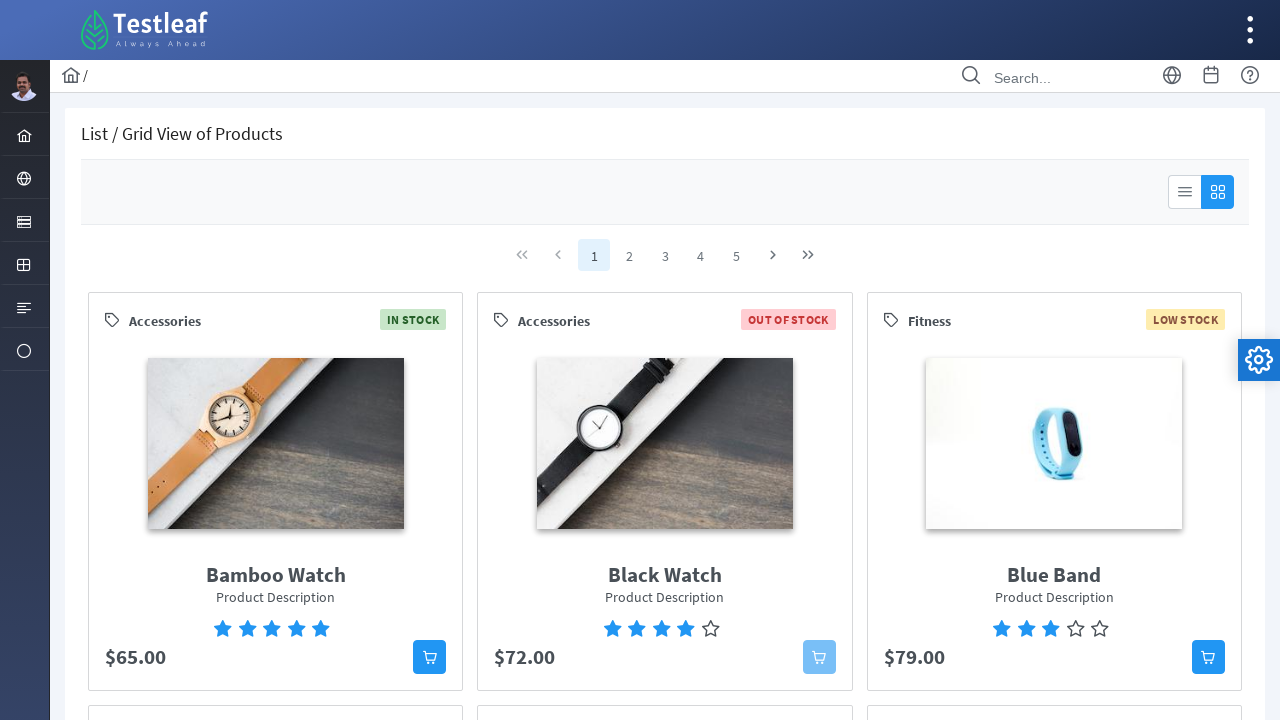

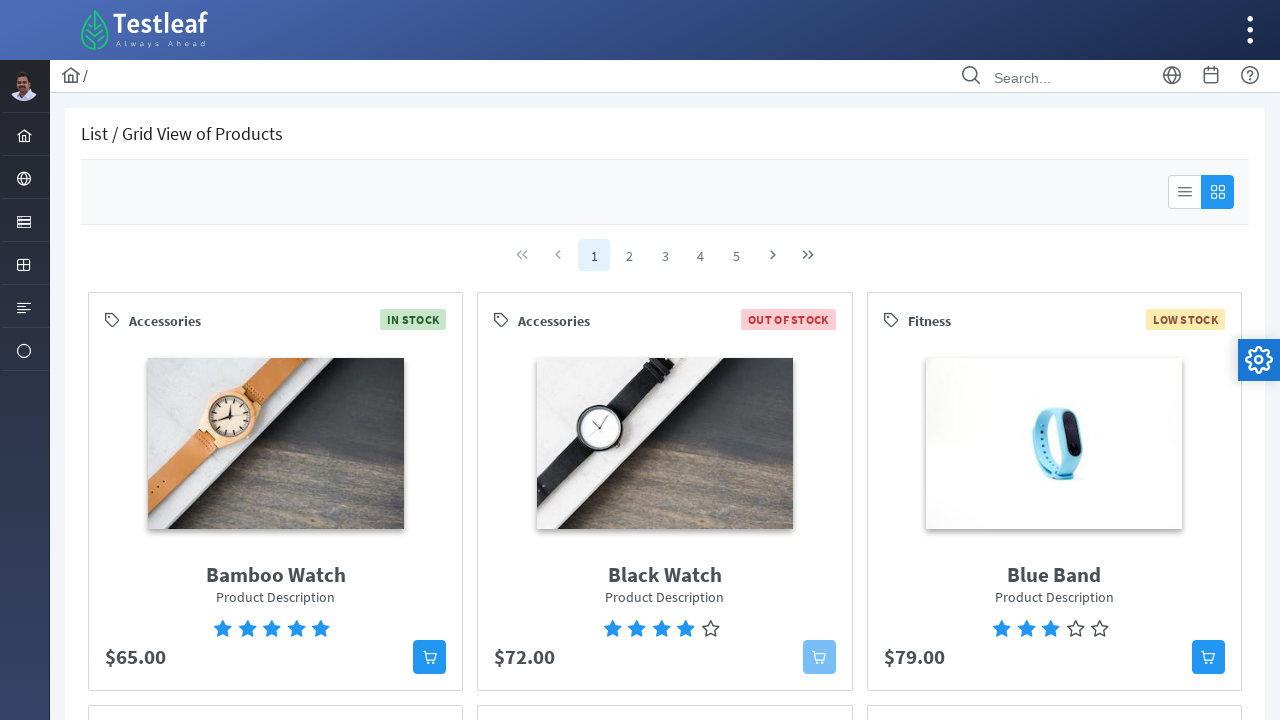